Tests the weather app's city search functionality by entering a city name, submitting the search, and verifying the city name is displayed correctly on the page.

Starting URL: https://weather-app-madza.netlify.app

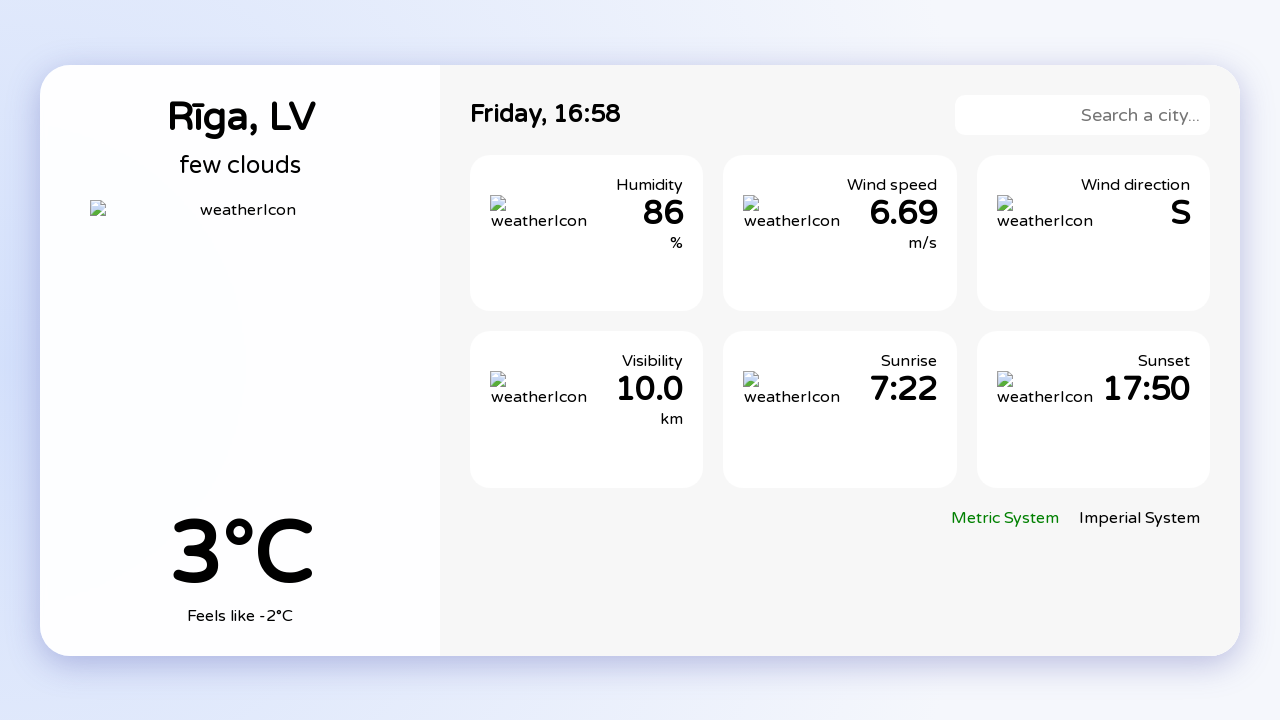

Weather app loaded and search input field is visible
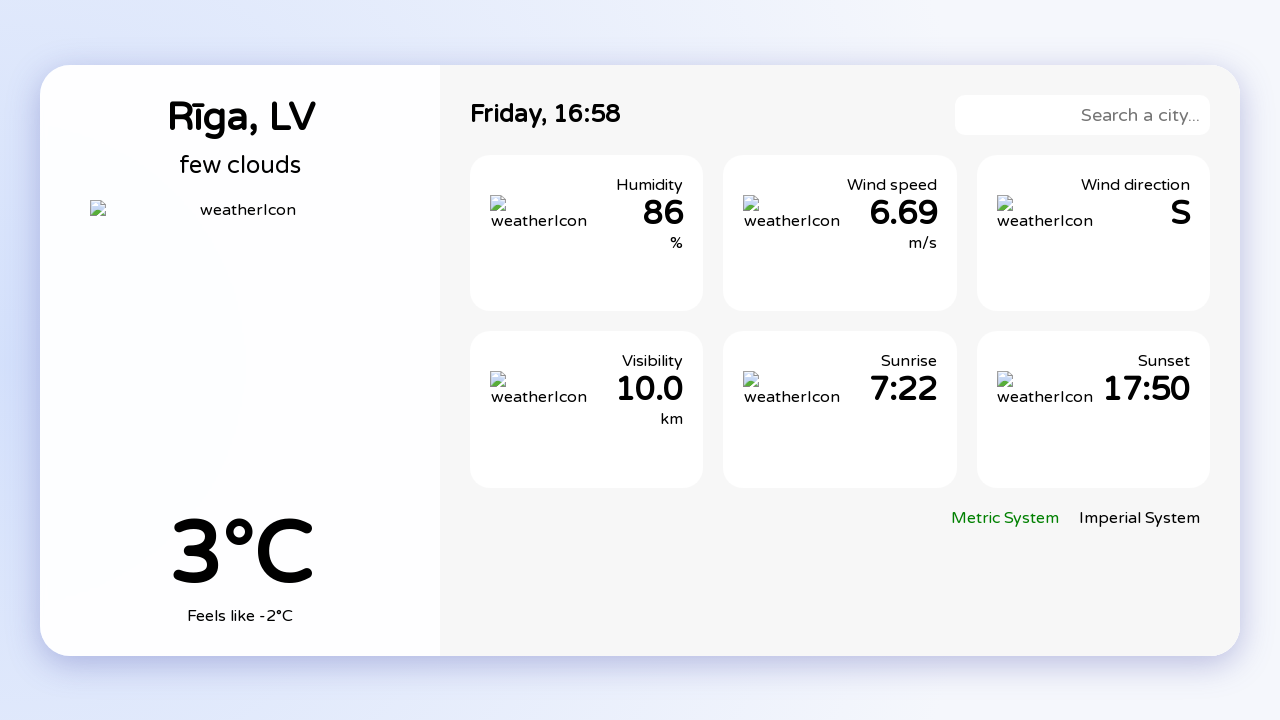

Entered 'Tokyo' in the city search field on input[placeholder='Search a city...']
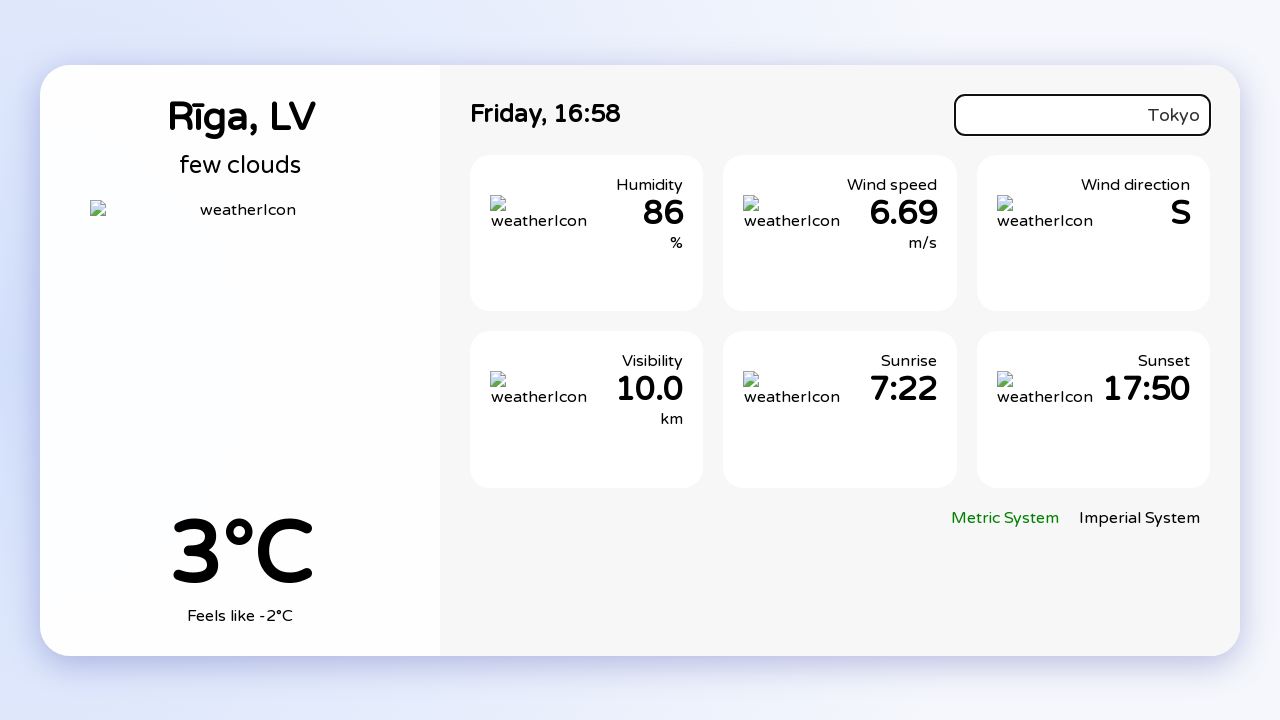

Pressed Enter to submit the city search on input[placeholder='Search a city...']
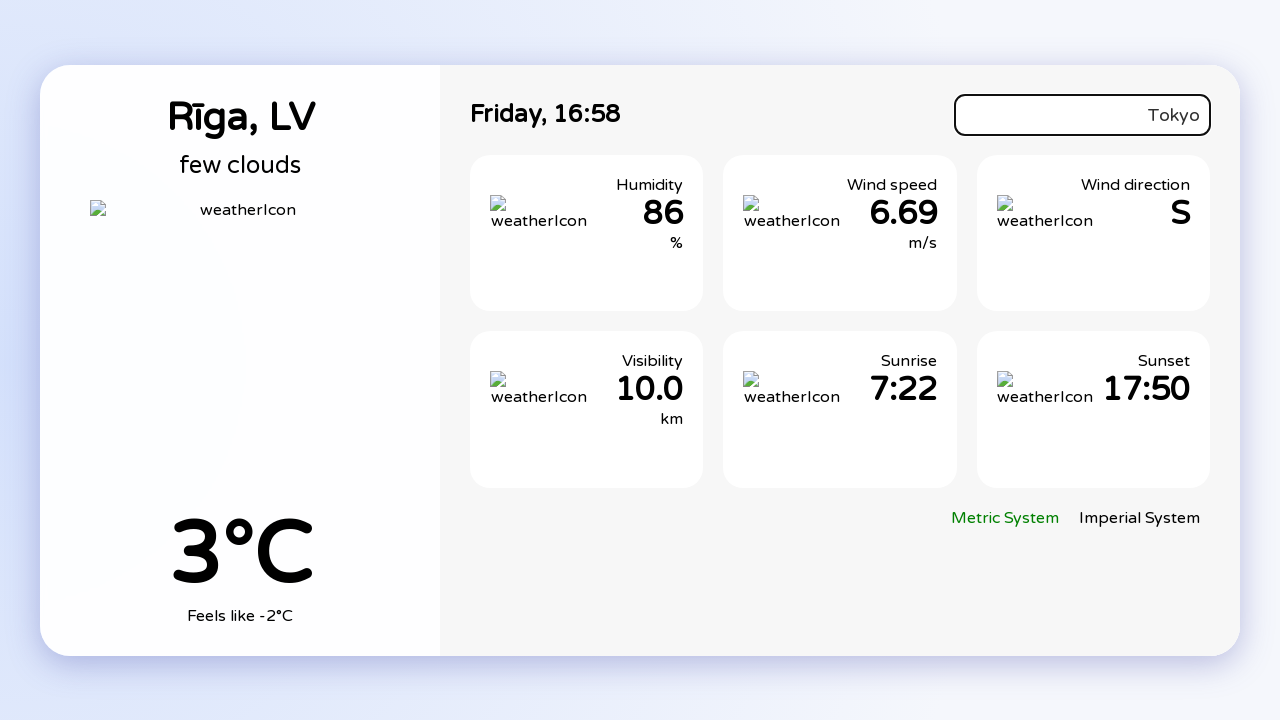

City name 'Tokyo' is now displayed on the page
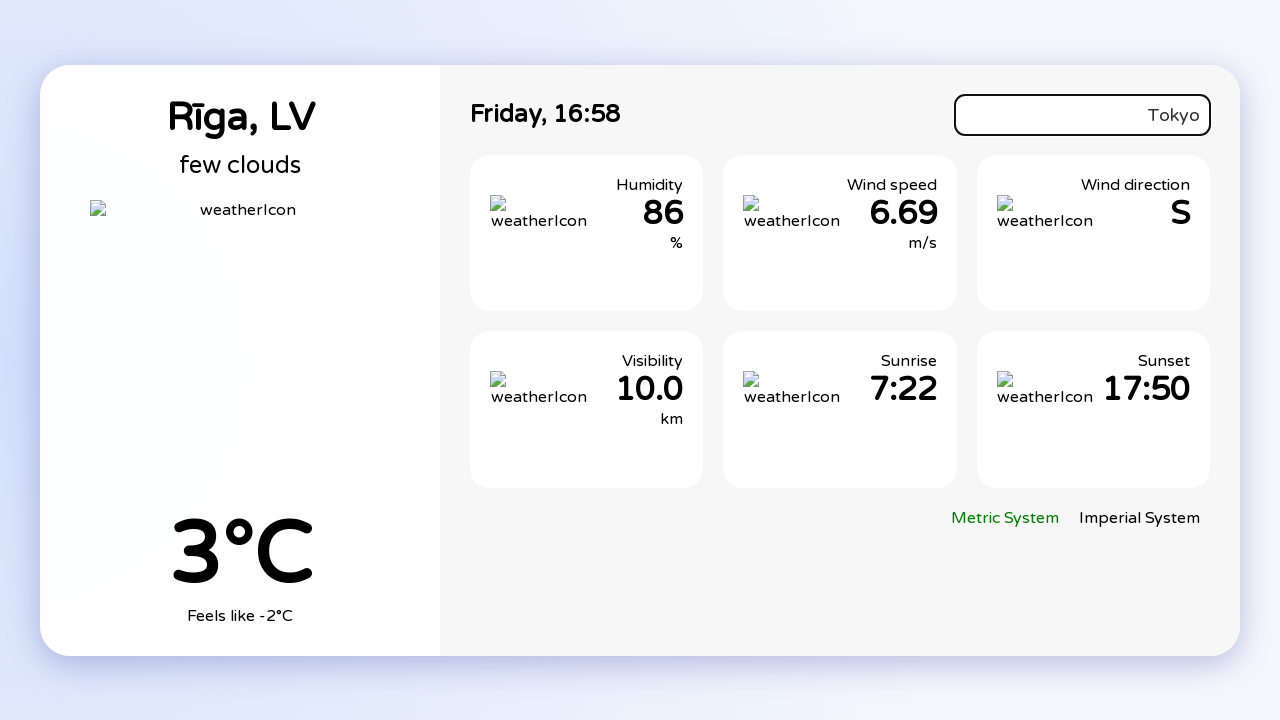

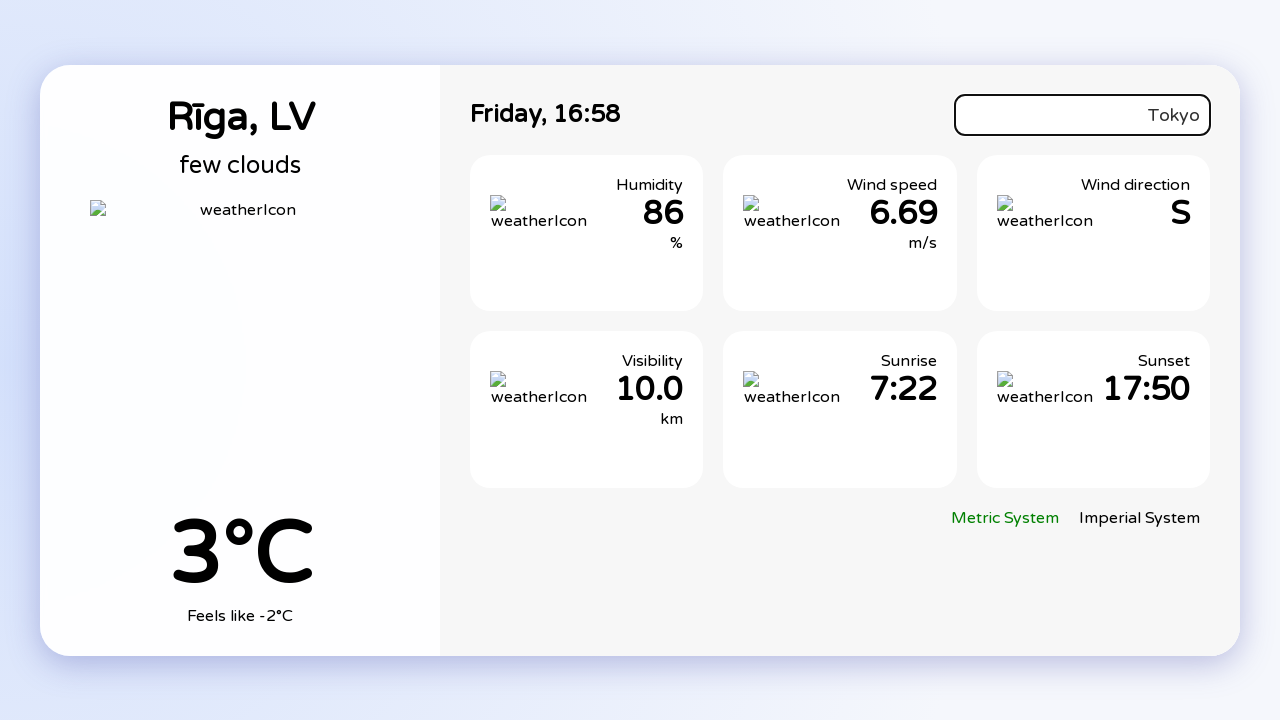